Tests accepting a delayed timer alert that appears after 5 seconds

Starting URL: https://demoqa.com/alerts

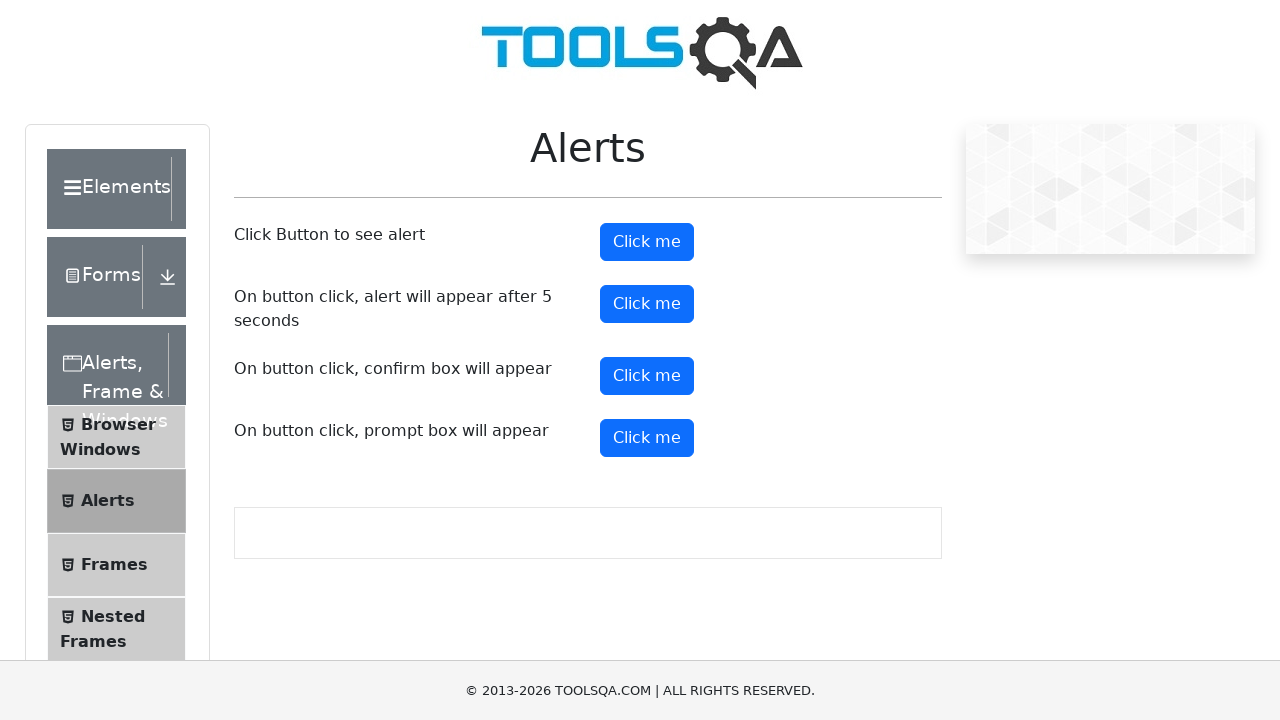

Navigated to alerts demo page
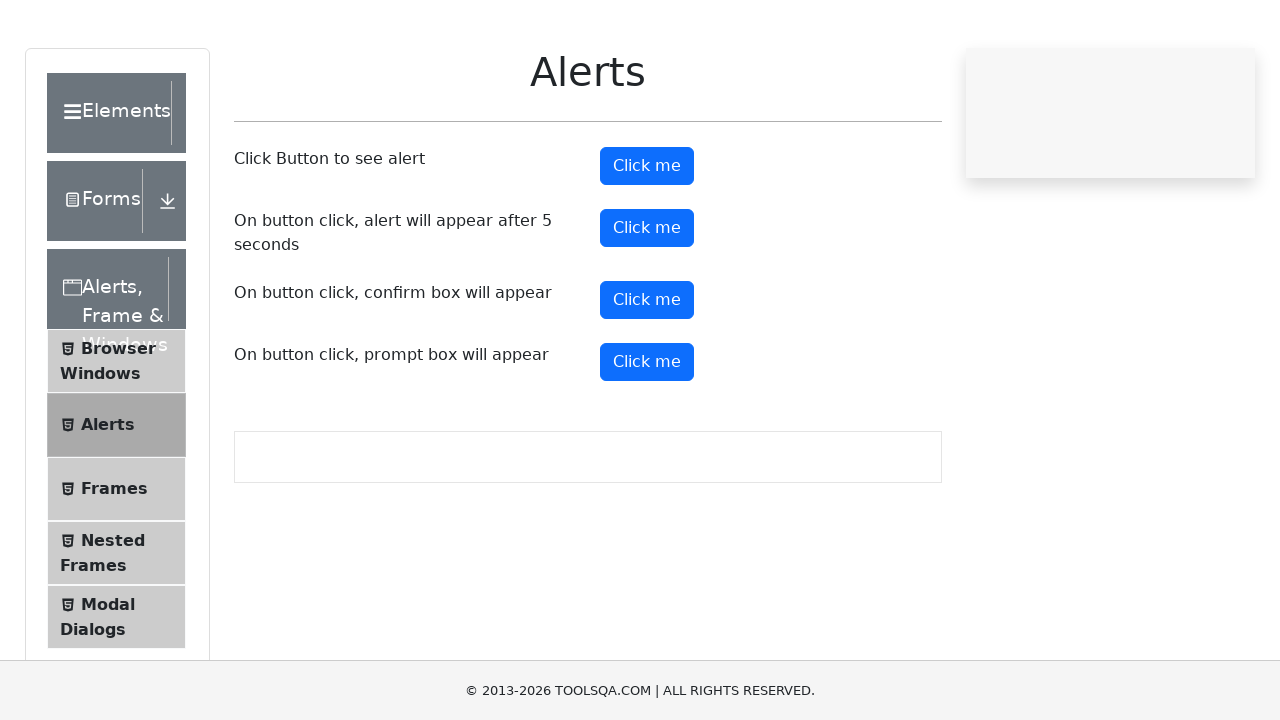

Clicked button to trigger delayed timer alert at (647, 304) on #timerAlertButton
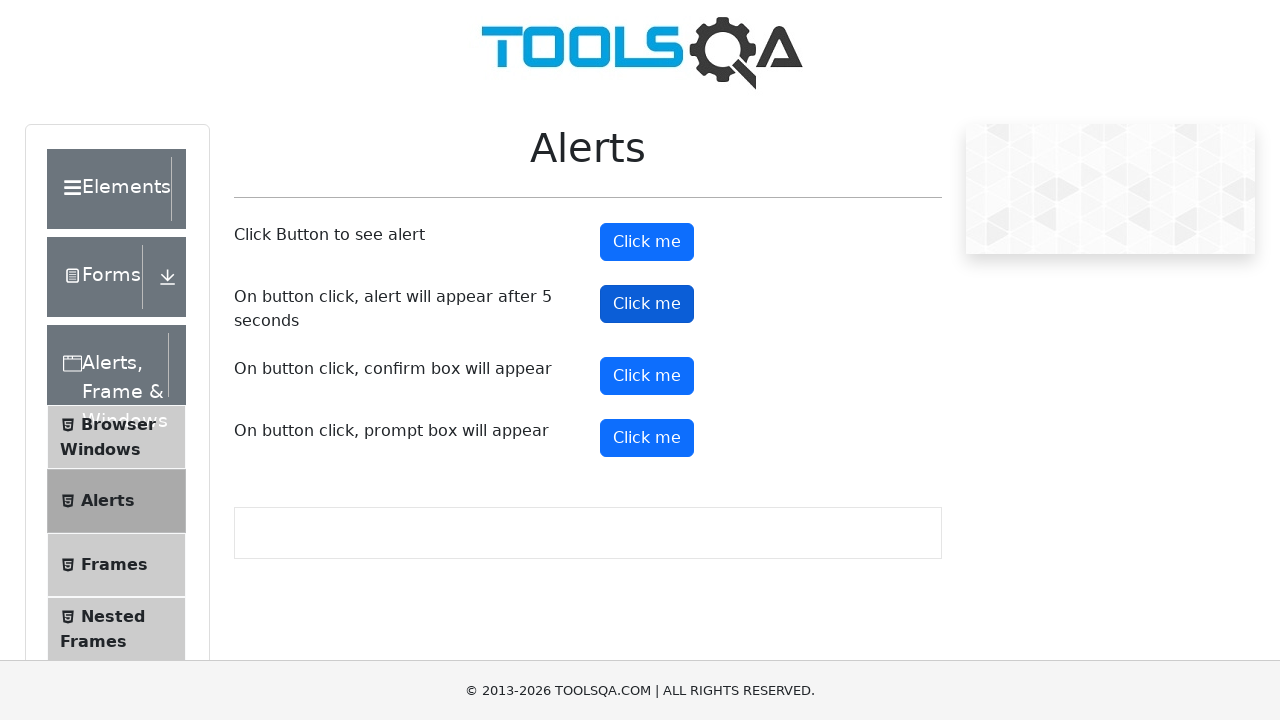

Set up dialog handler to accept alerts
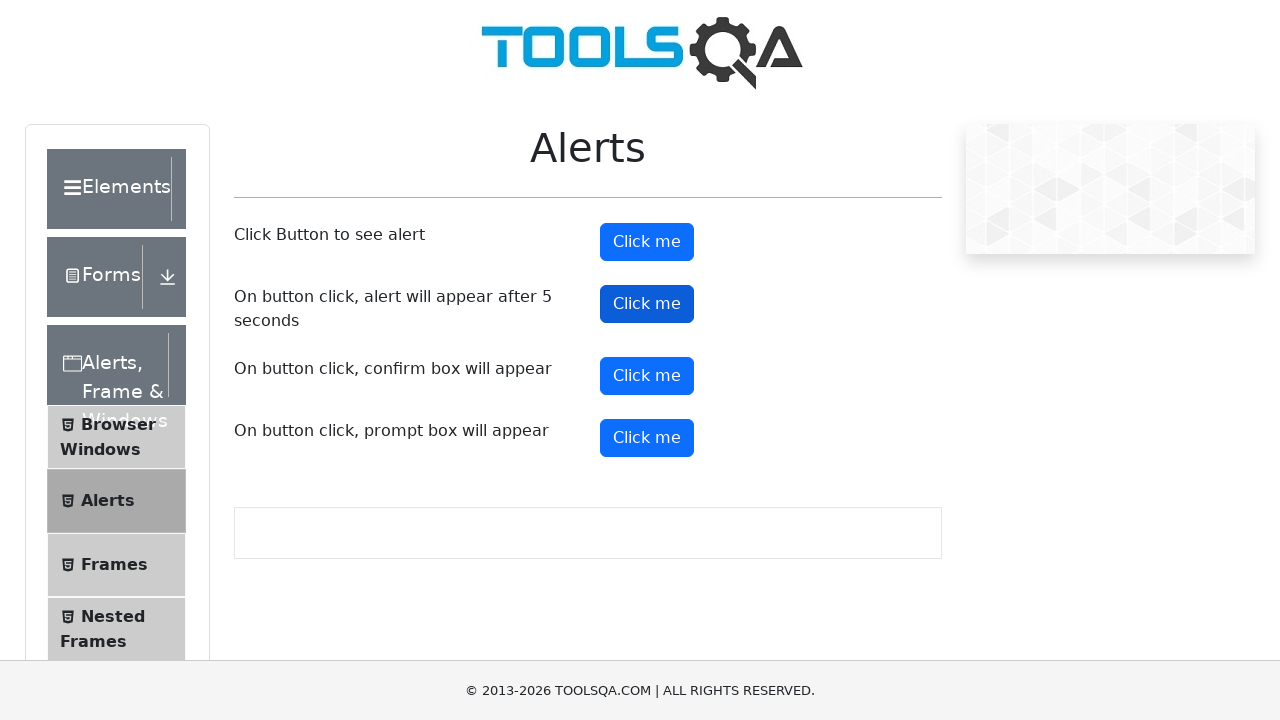

Waited 6 seconds for delayed alert to appear and be accepted
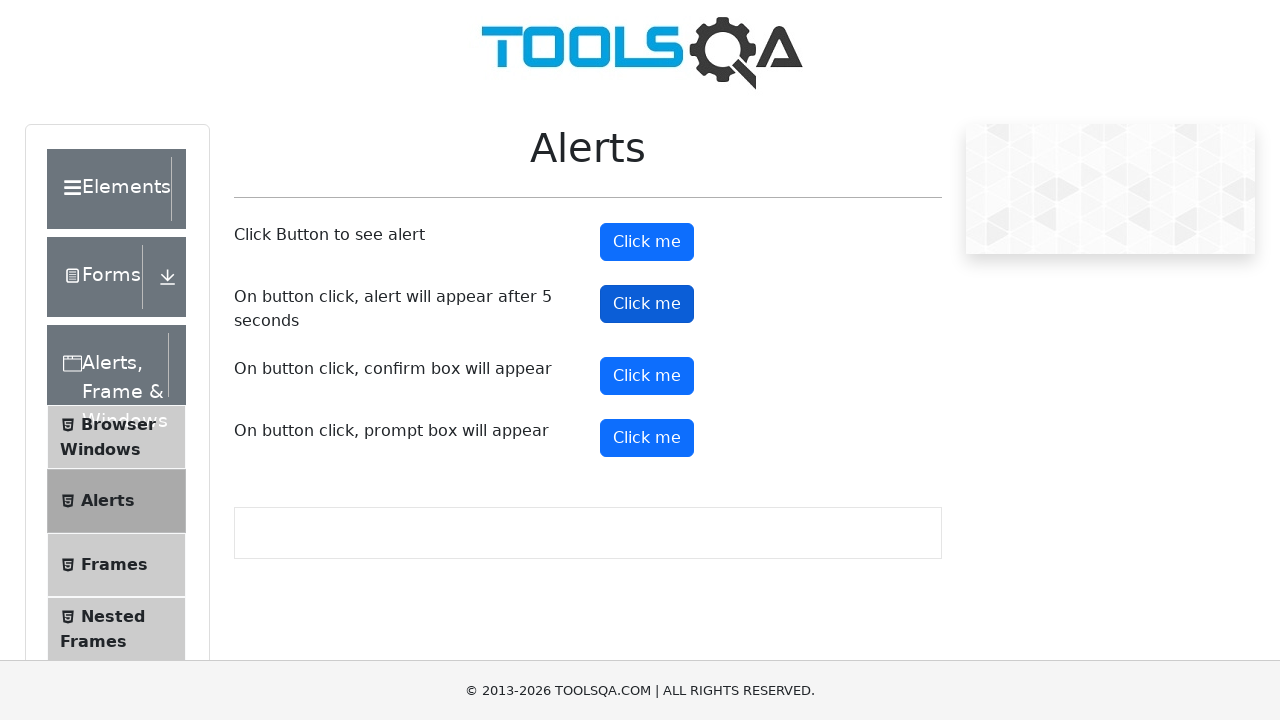

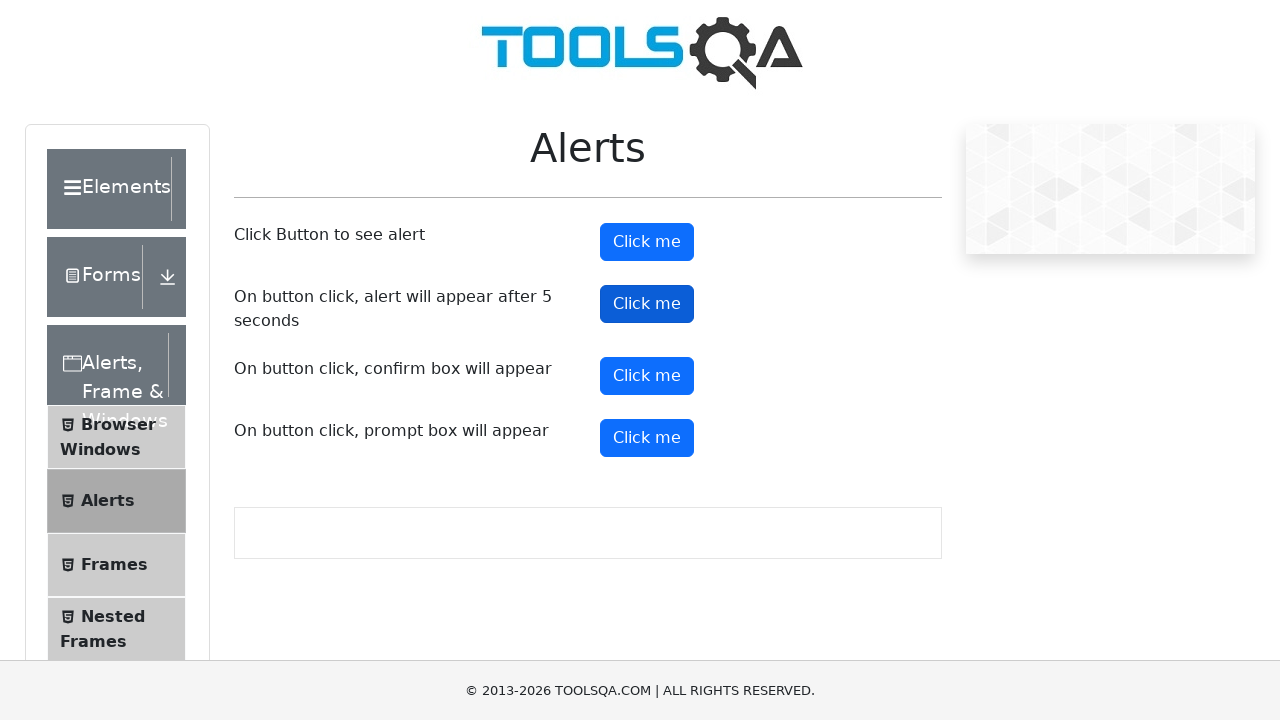